Tests form interaction by reading an attribute value from a page element, performing a mathematical calculation on it, filling in the answer, selecting checkbox and radio button options, and submitting the form.

Starting URL: http://suninjuly.github.io/get_attribute.html

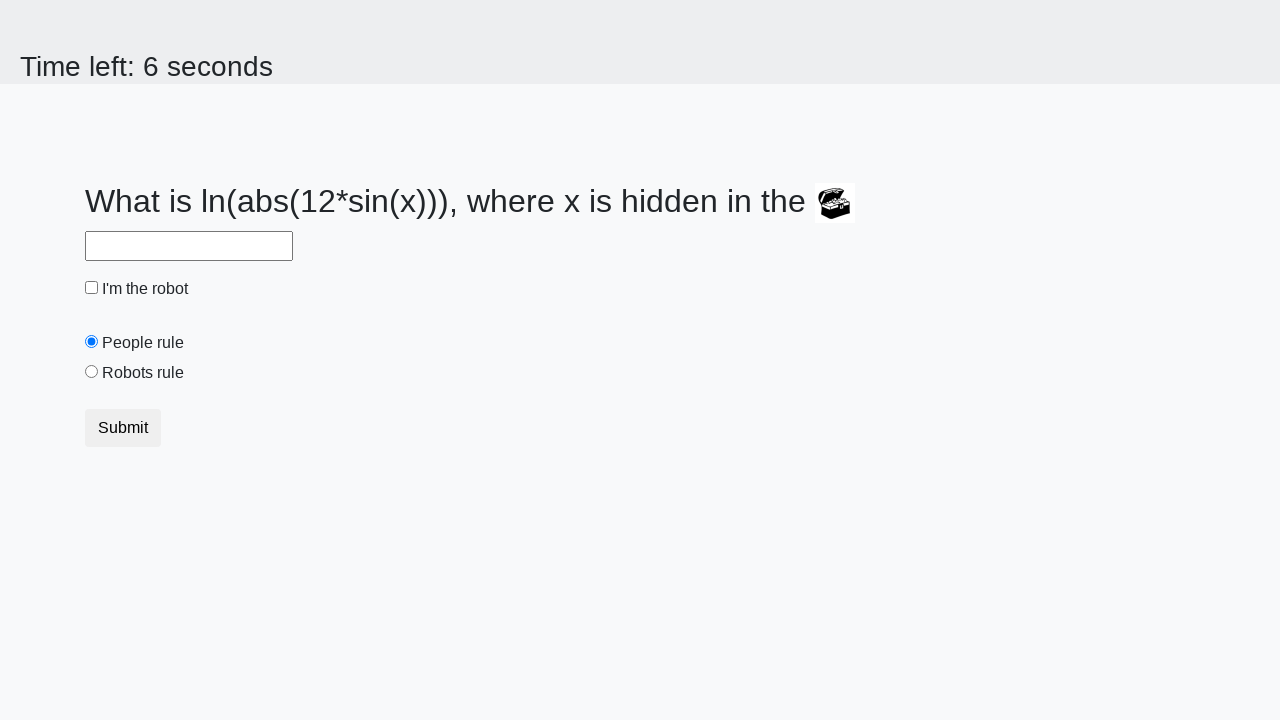

Located treasure element with ID 'treasure'
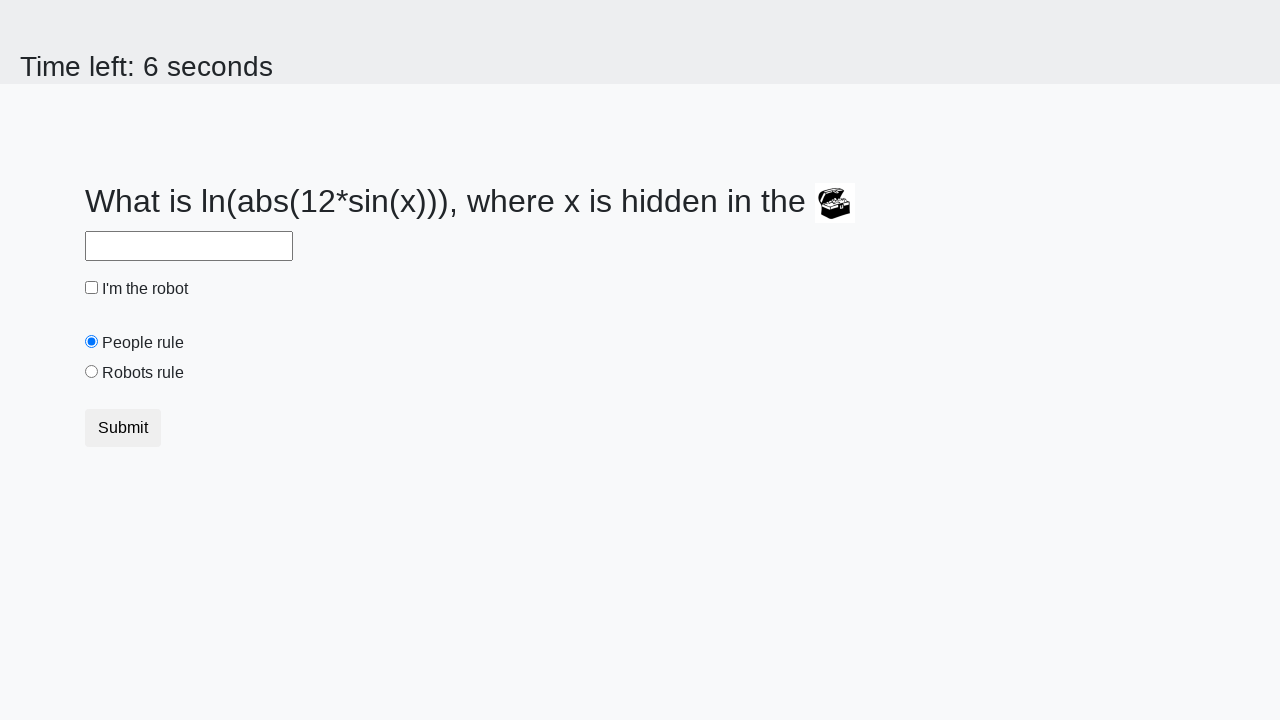

Retrieved valuex attribute from treasure element: 772
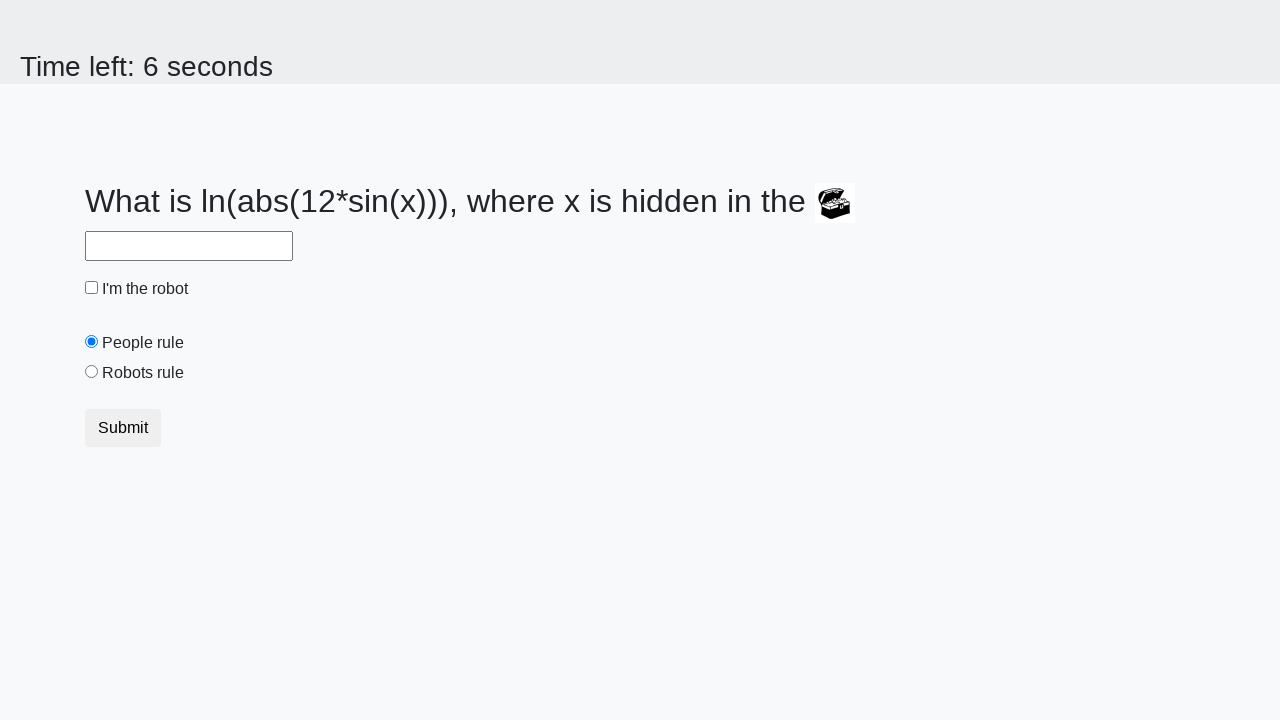

Calculated answer using formula log(abs(12*sin(x))): 2.182638841352814
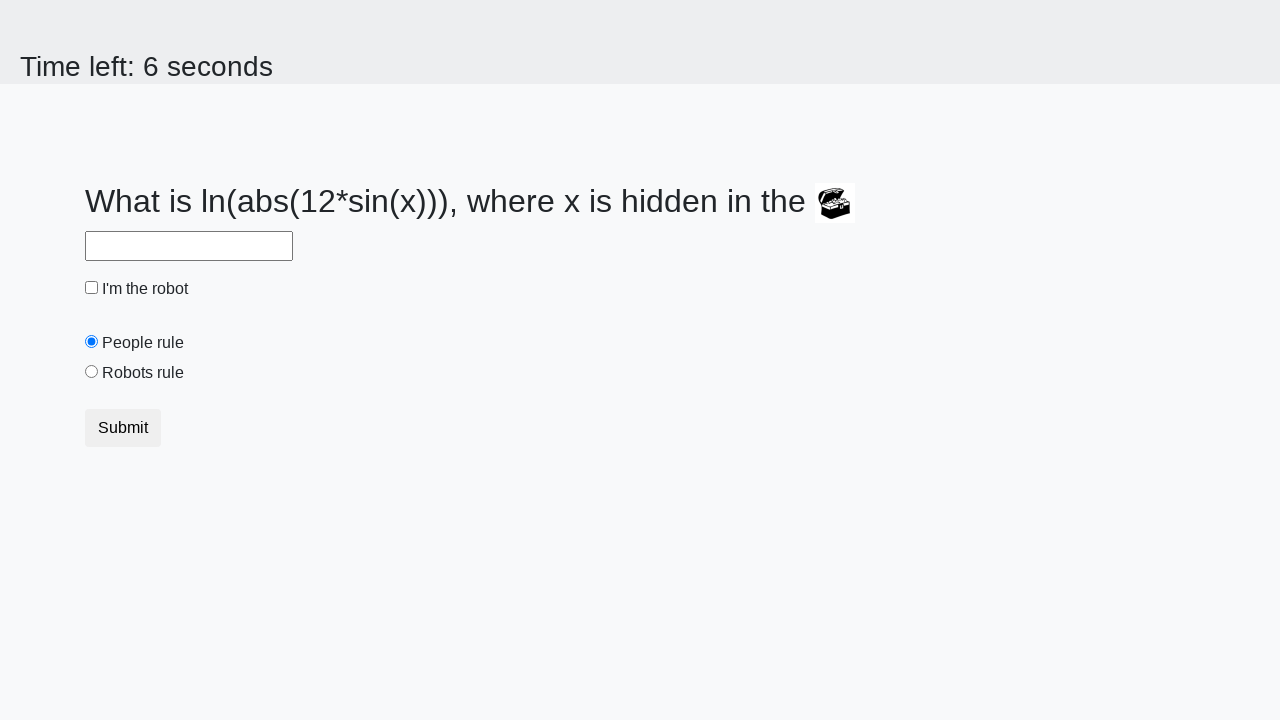

Filled answer field with calculated value: 2.182638841352814 on #answer
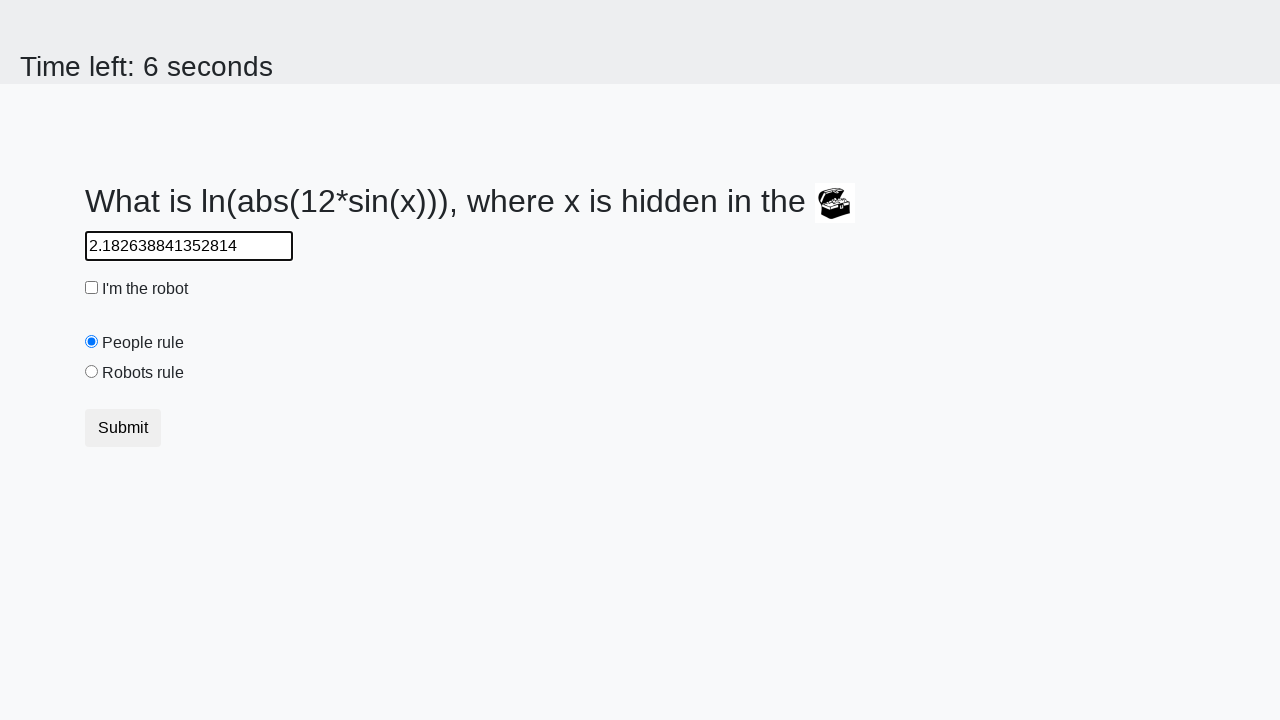

Clicked robot checkbox at (92, 288) on #robotCheckbox
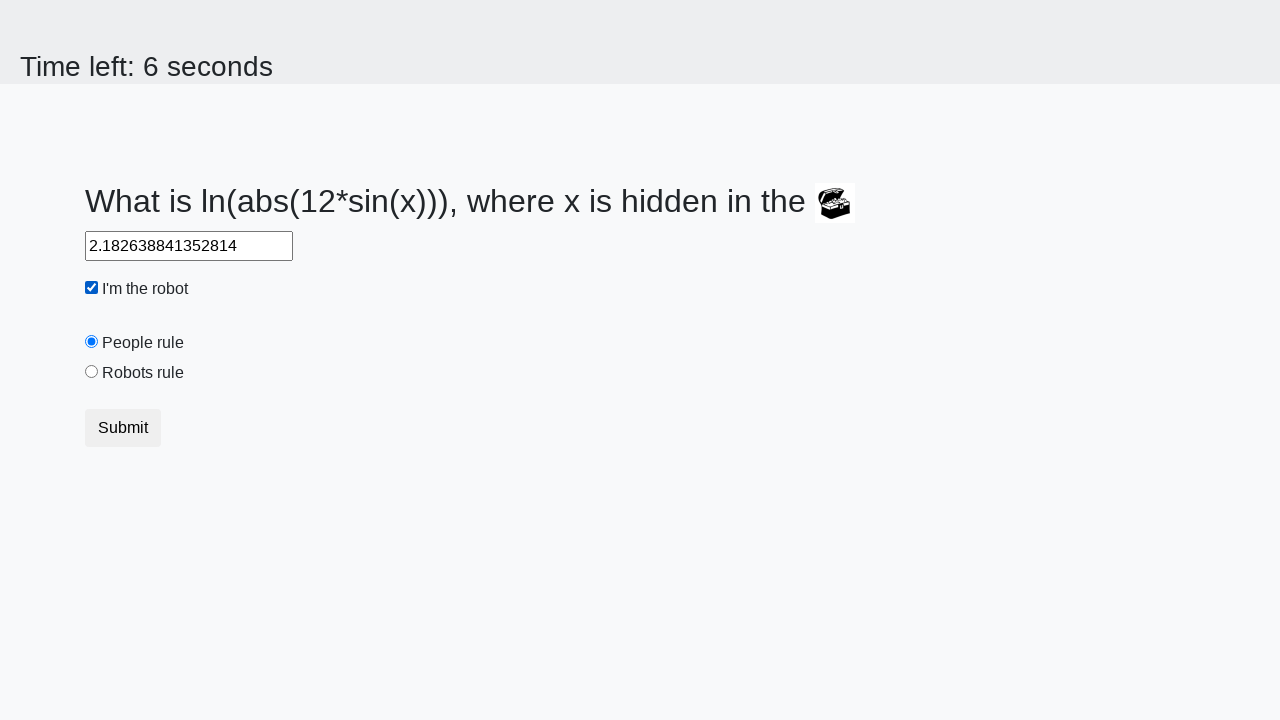

Clicked 'robots rule' radio button at (92, 372) on #robotsRule
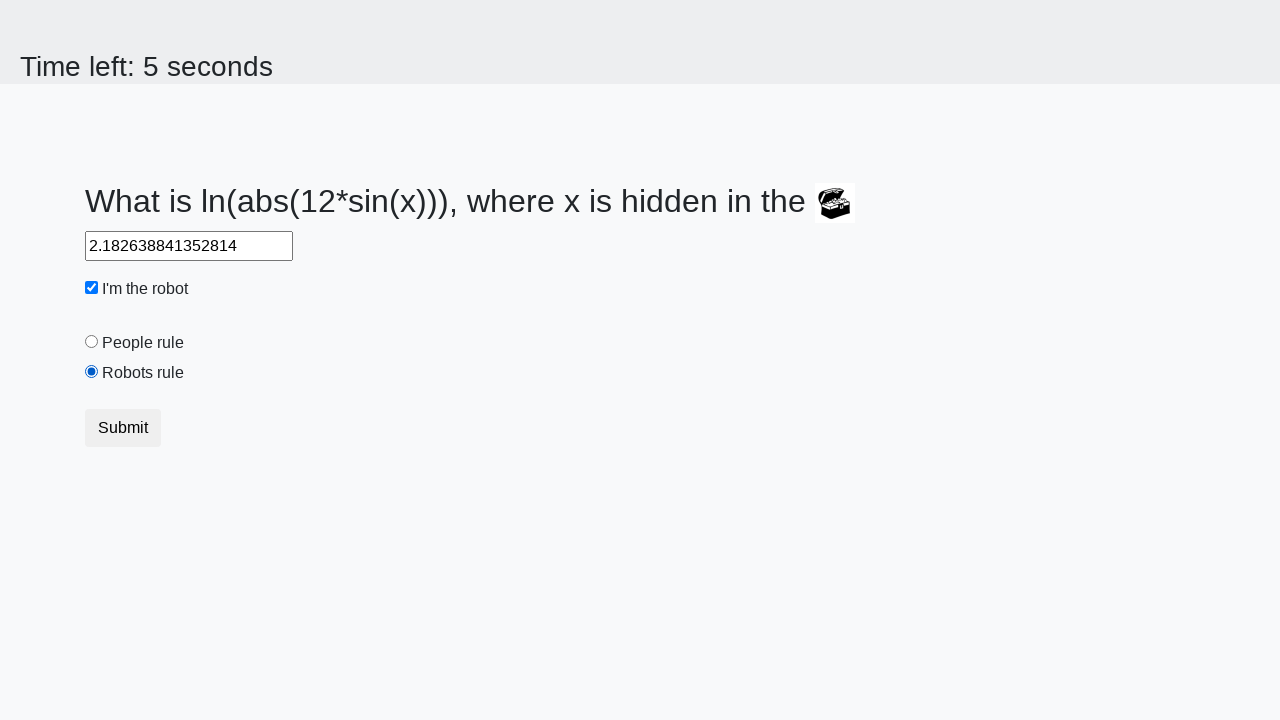

Clicked submit button to submit the form at (123, 428) on button
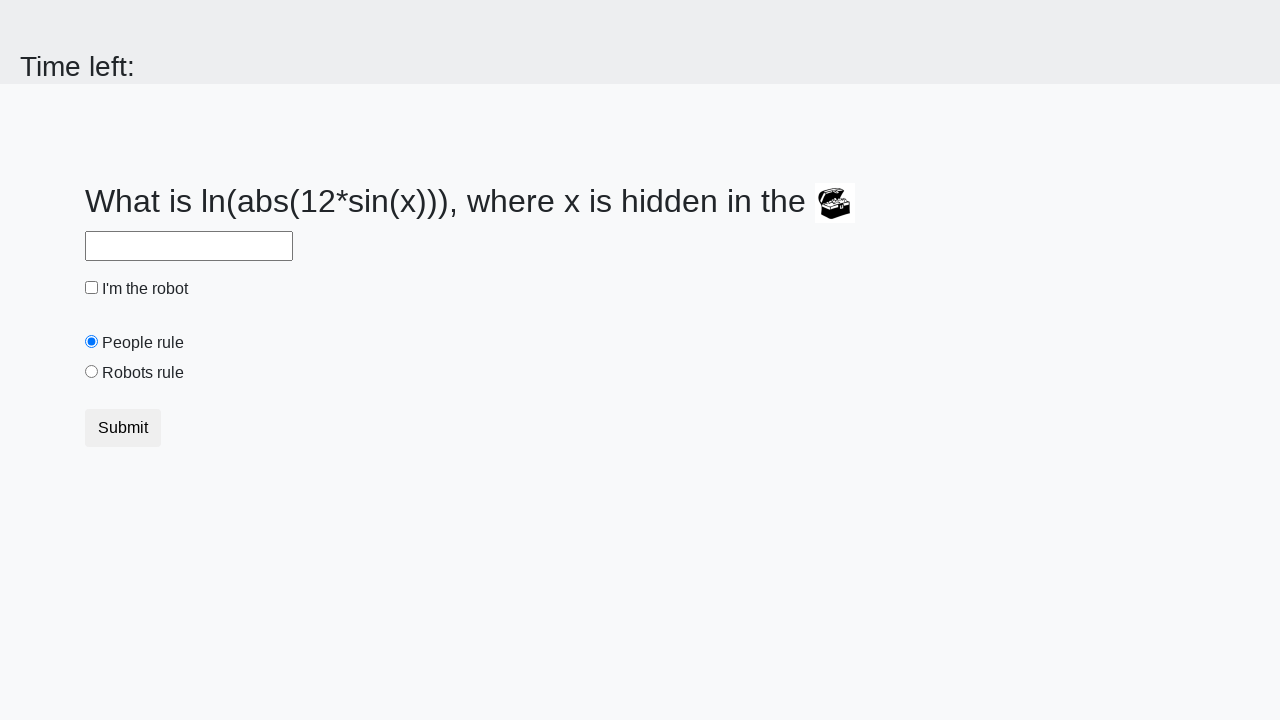

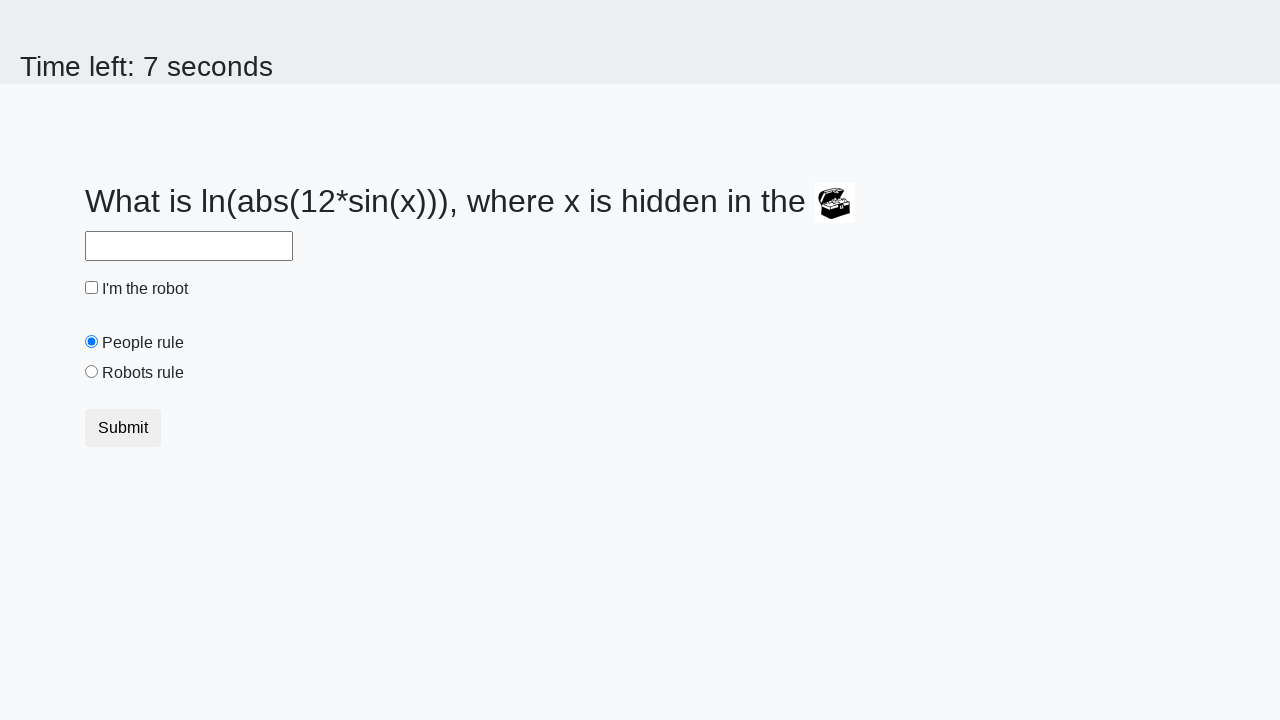